Tests the Earth911 recycling search functionality by searching for electronics recycling locations near a zip code, adjusting the search radius, and navigating through the first few results to view detail pages.

Starting URL: https://search.earth911.com/

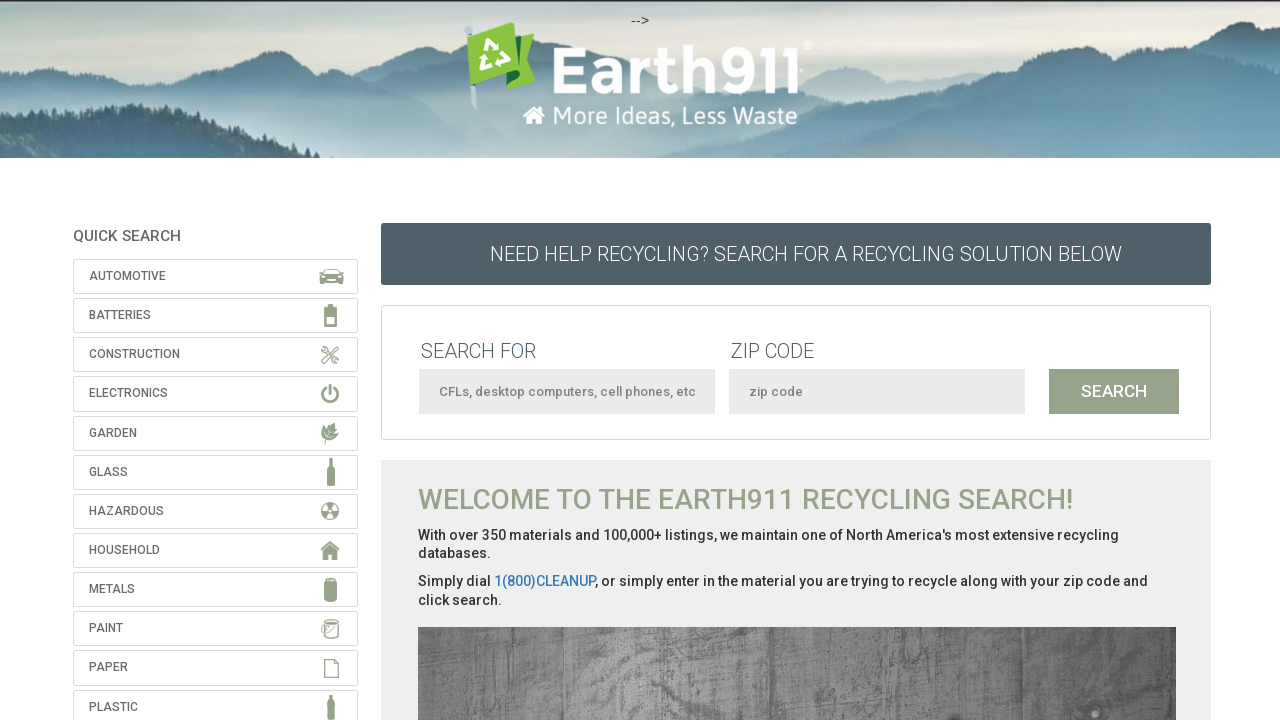

Filled 'what to recycle' field with 'Electronics' on #what
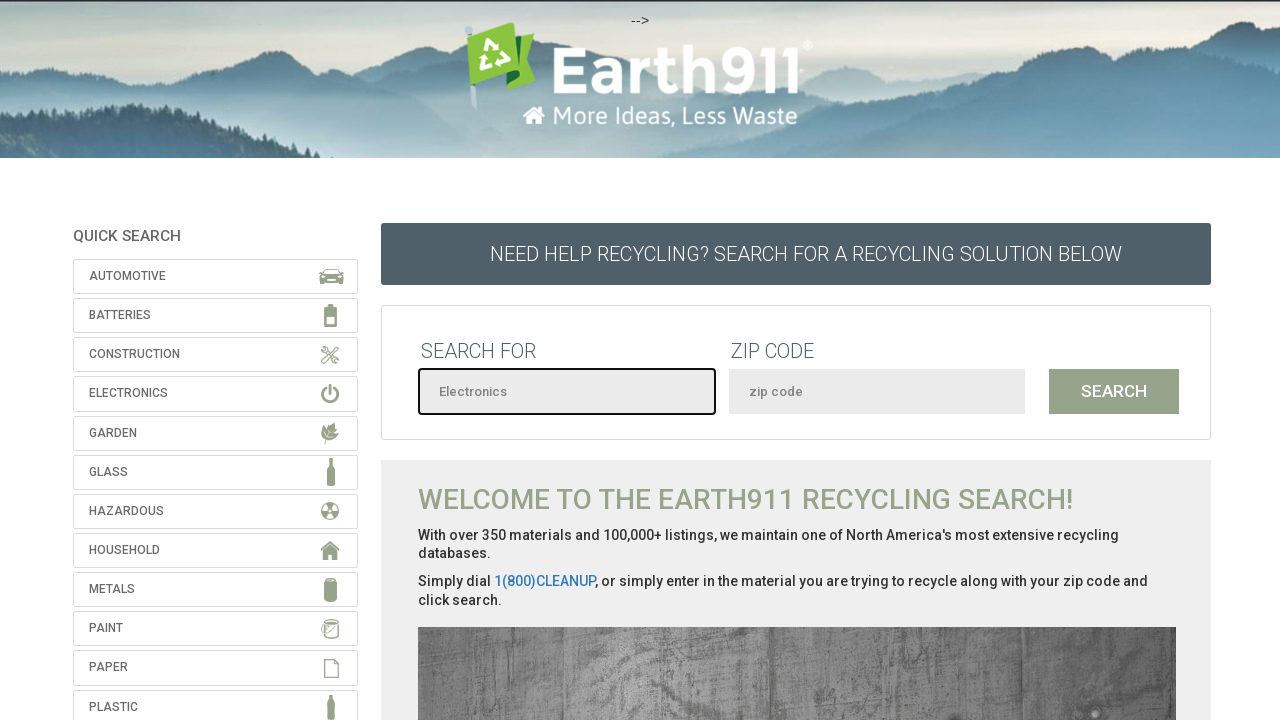

Filled location field with zip code '10001' on #where
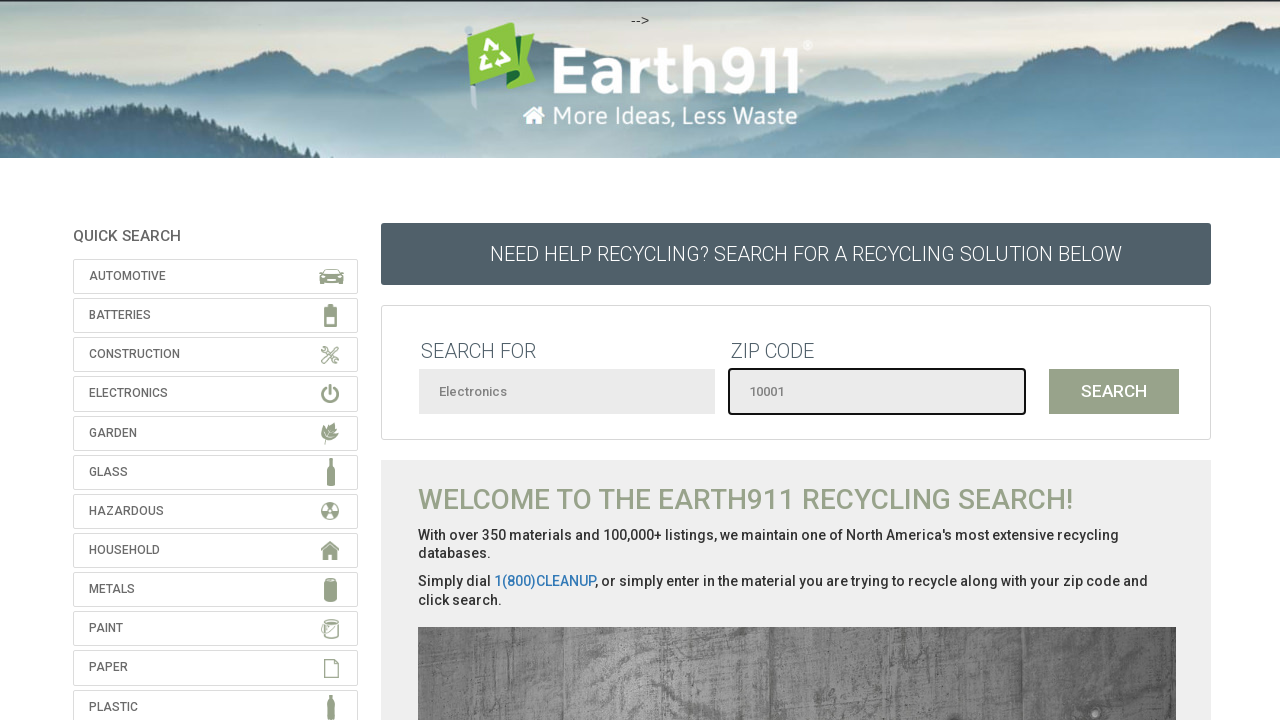

Clicked search button to initiate recycling search at (1114, 391) on #submit-location-search
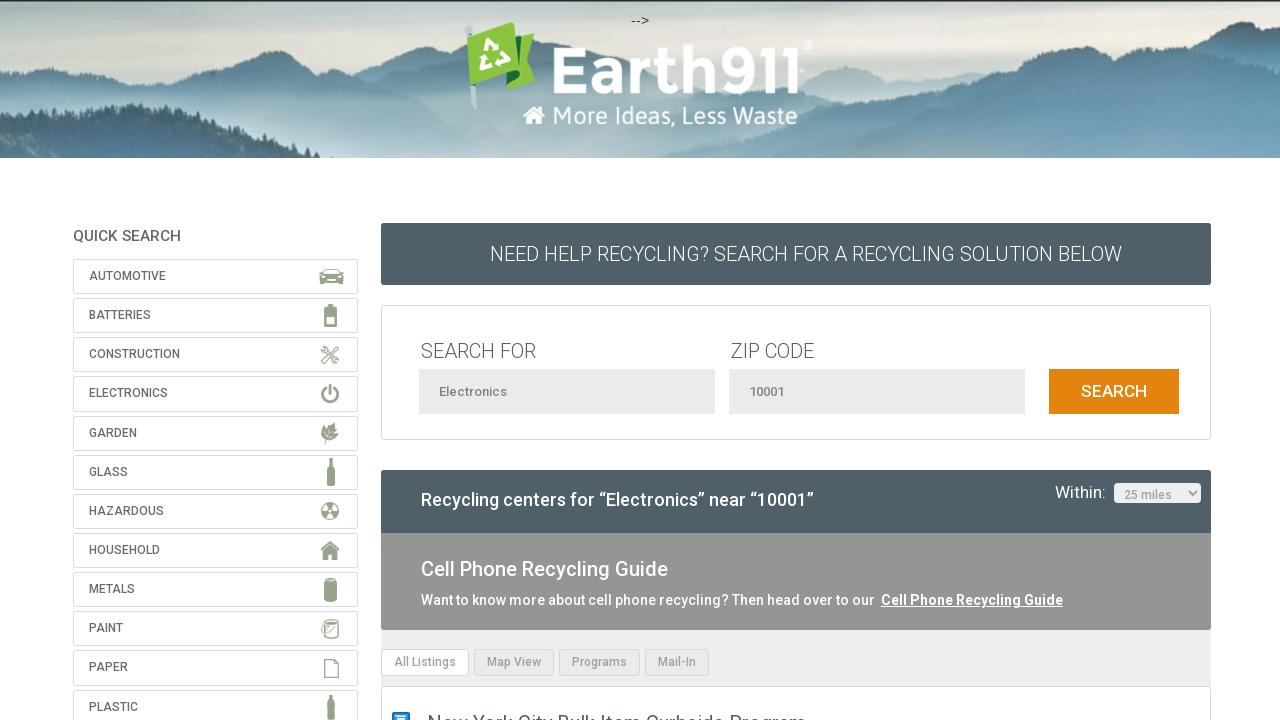

Search results loaded successfully
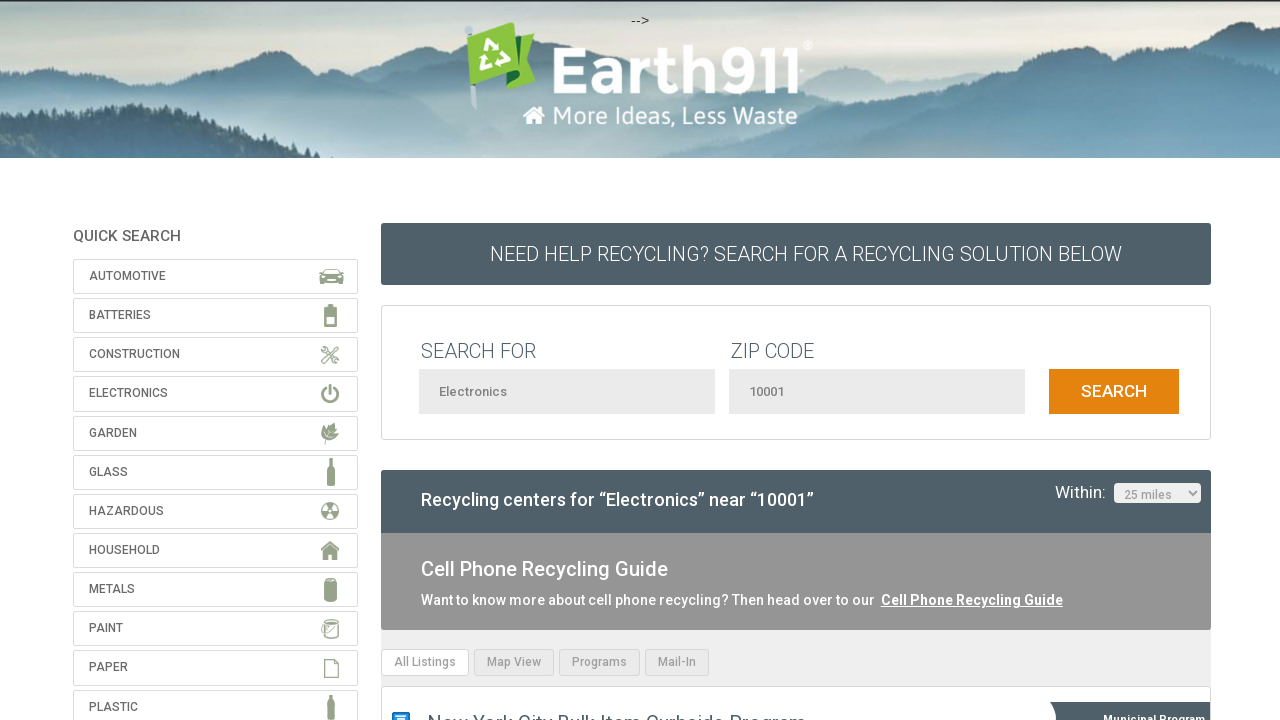

Selected 100 mile search radius on select[onchange]
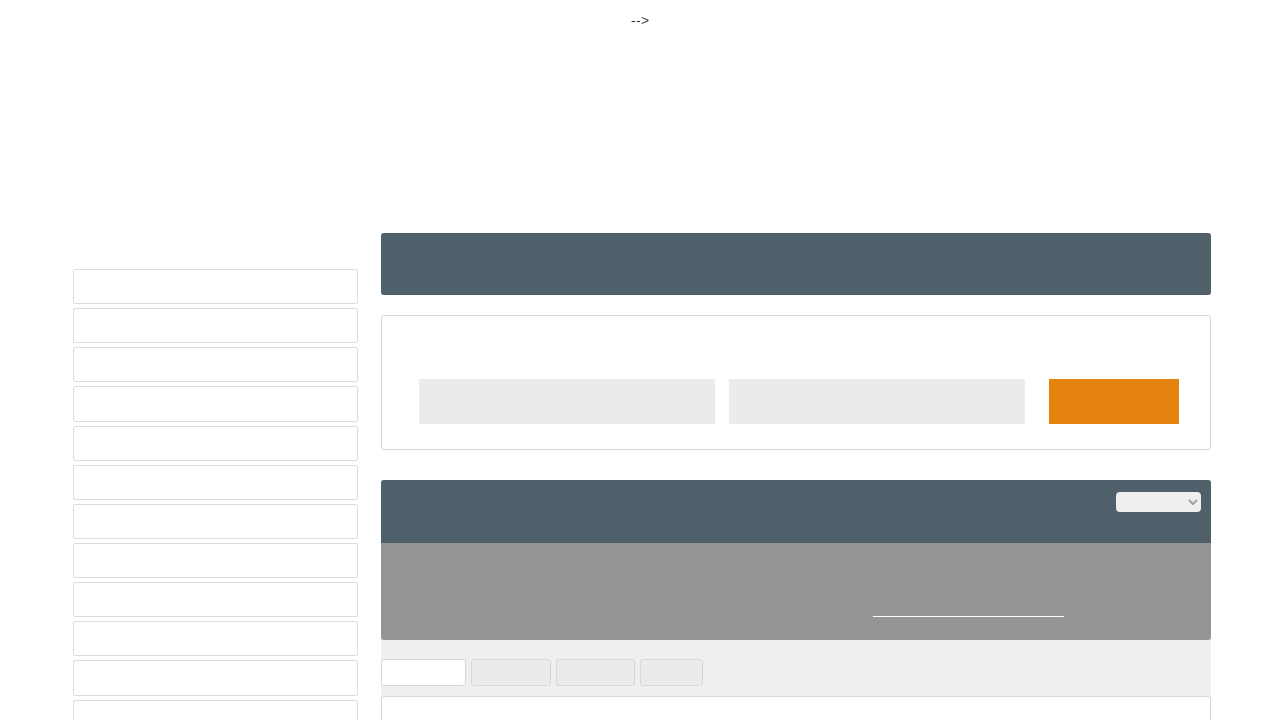

Waited for search results to reload after radius change
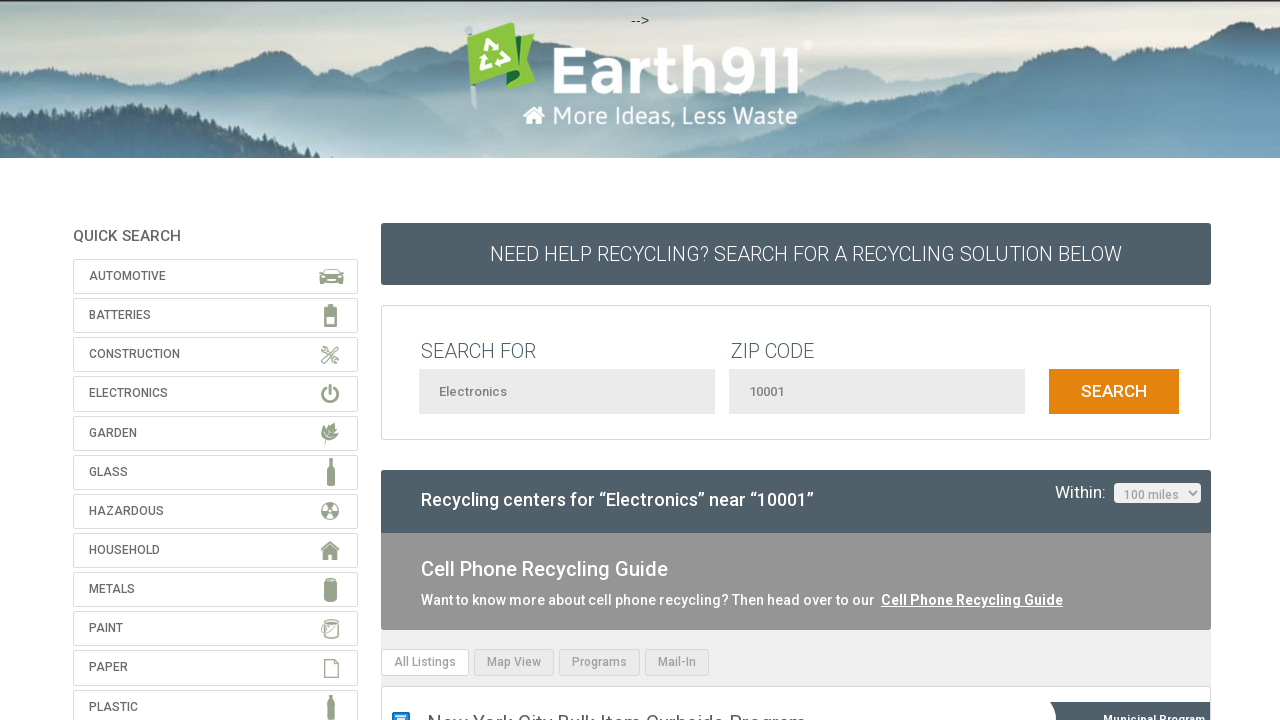

Program links available for result 1
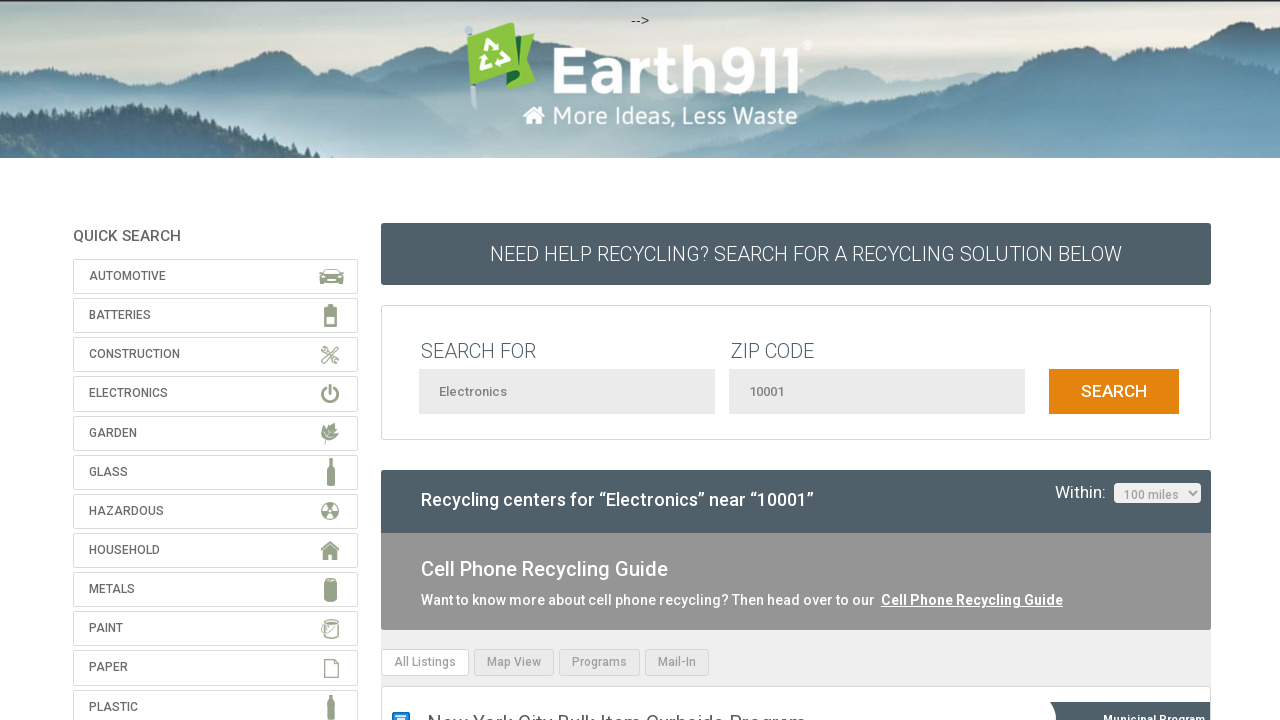

Clicked on result 1 program link at (616, 707) on a[href*="/program/"] >> nth=0
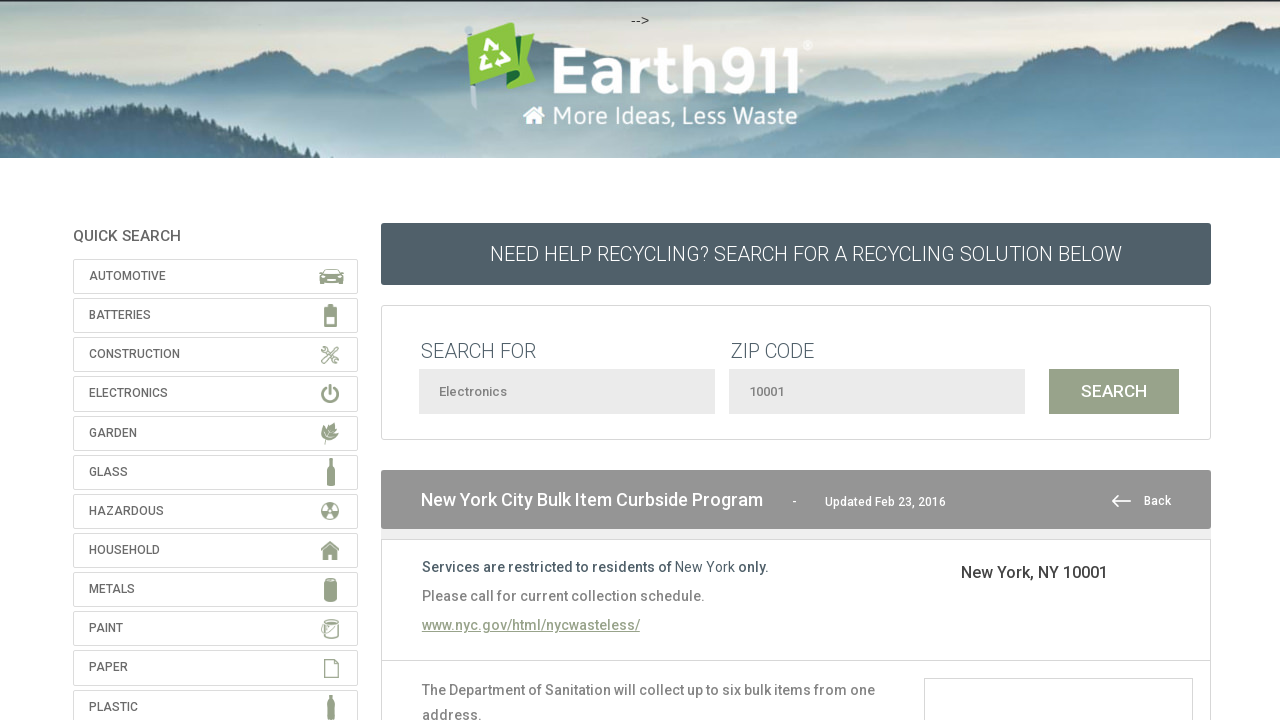

Result 1 detail page loaded
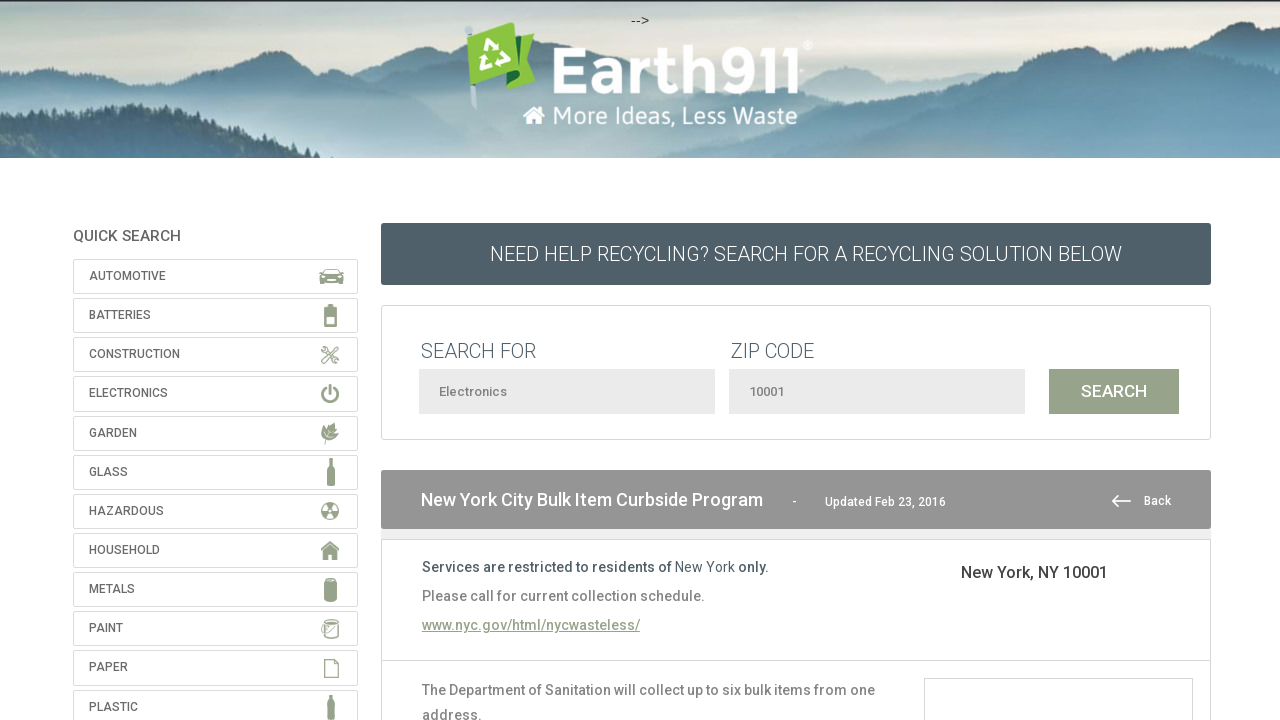

Used browser back navigation to return from result 1 on text=Back
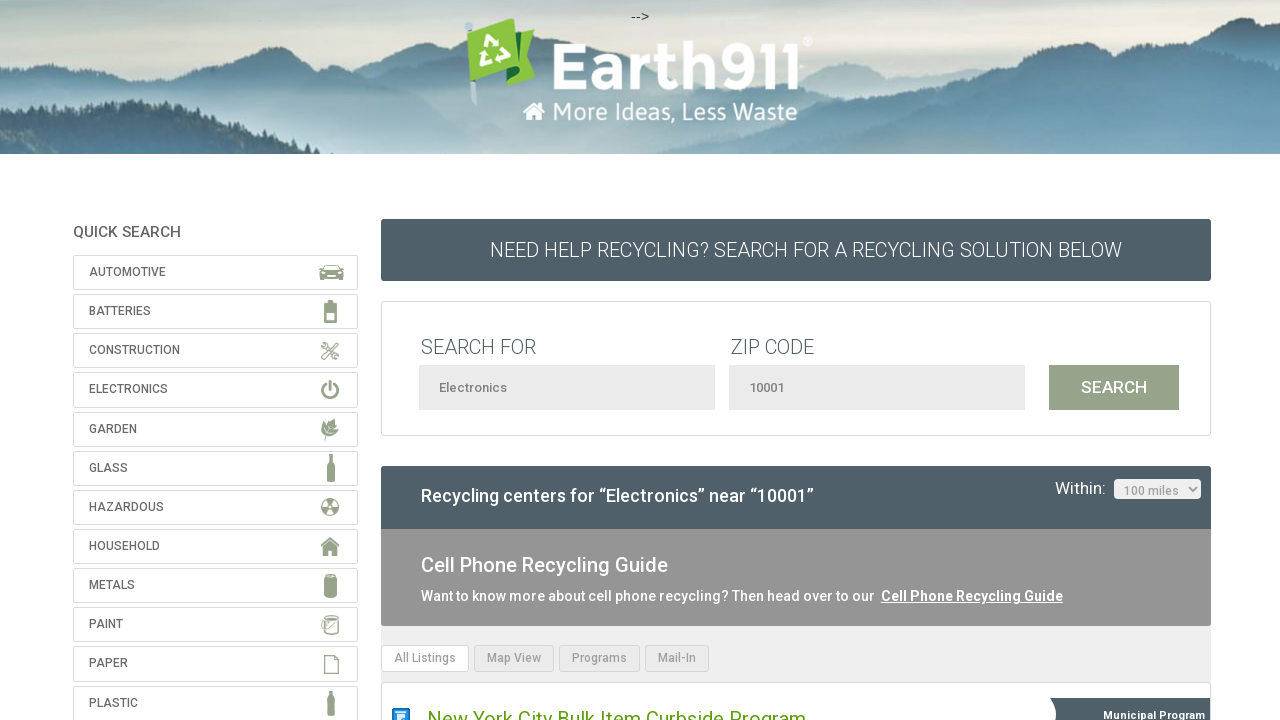

Search results reloaded after viewing result 1
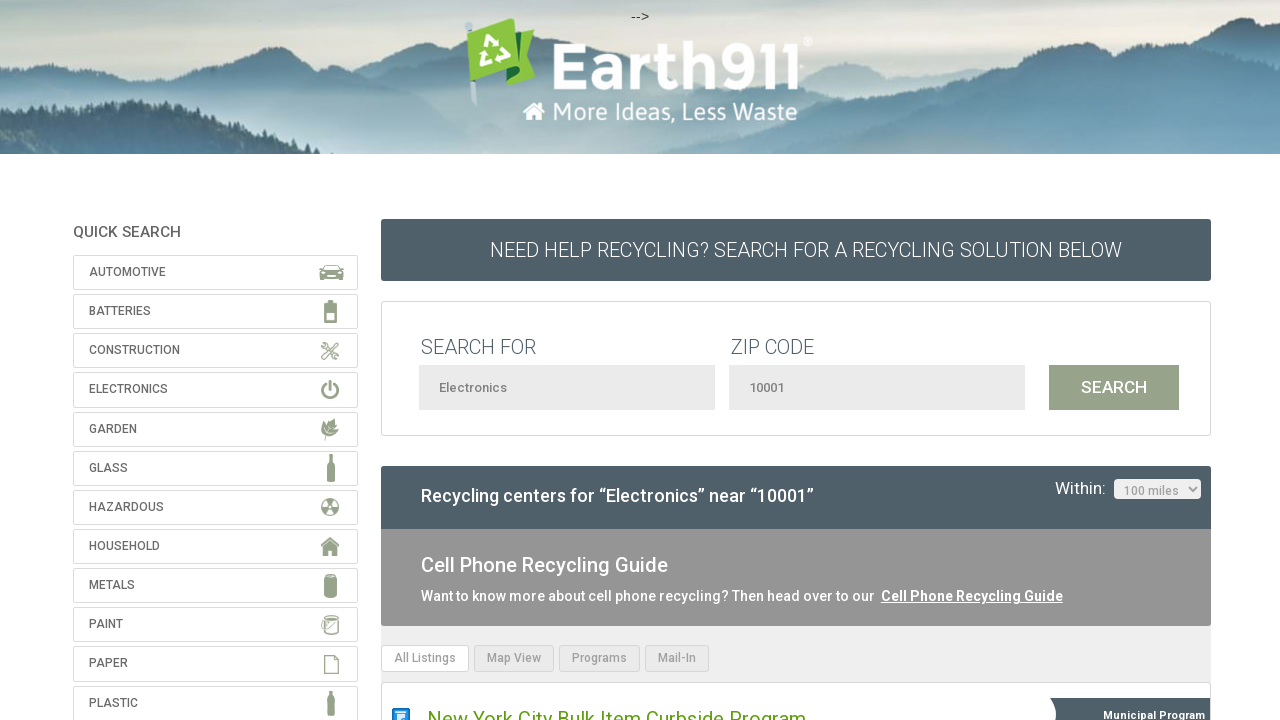

Program links available for result 2
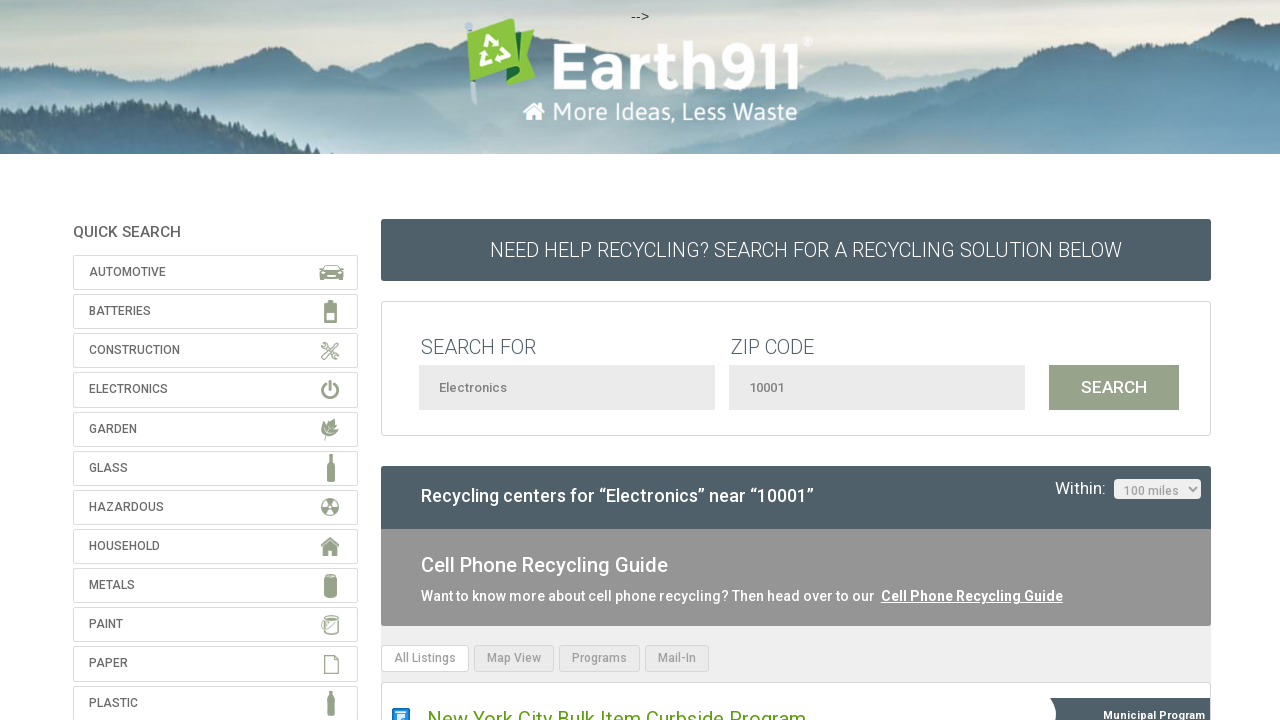

Clicked on result 2 program link at (810, 361) on a[href*="/program/"] >> nth=1
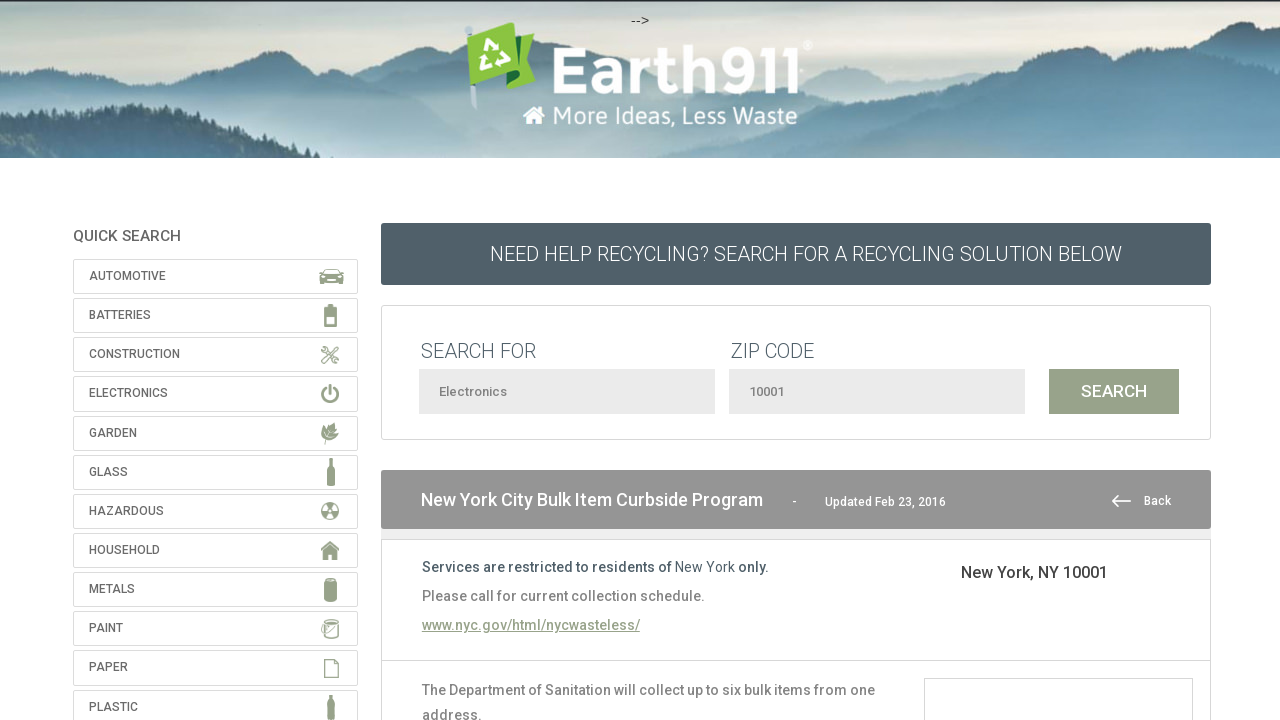

Result 2 detail page loaded
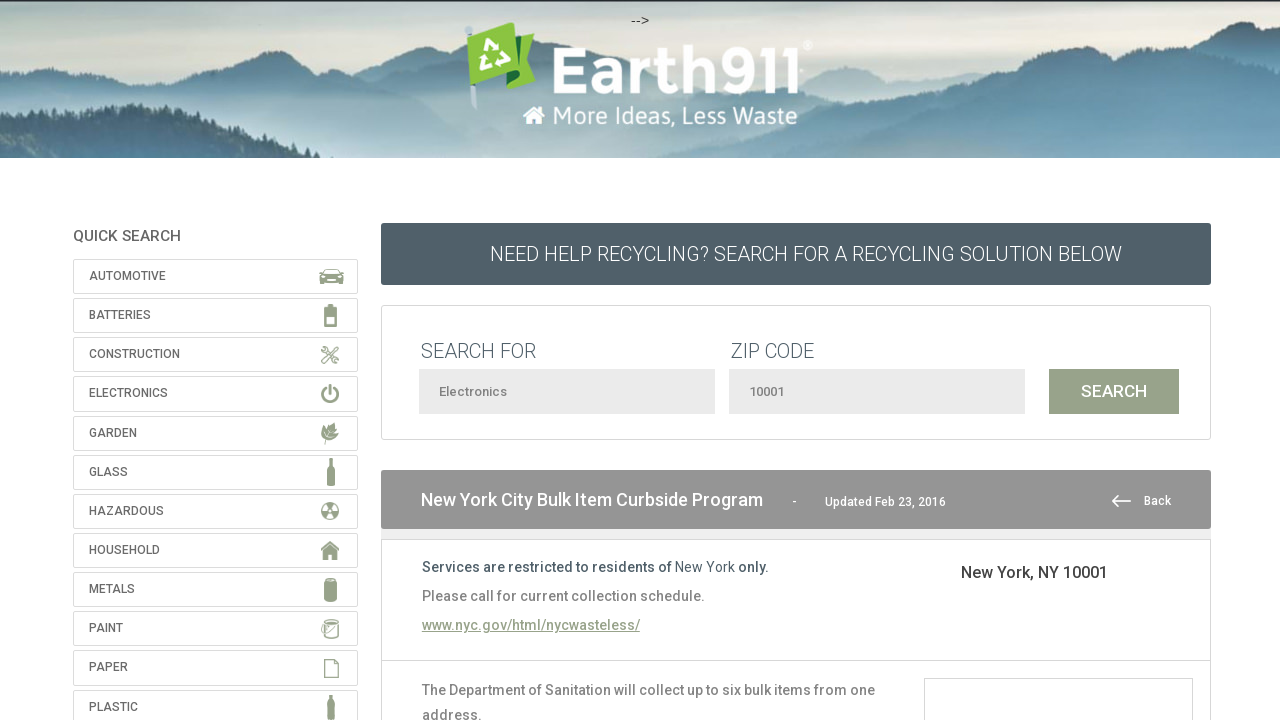

Used browser back navigation to return from result 2 on text=Back
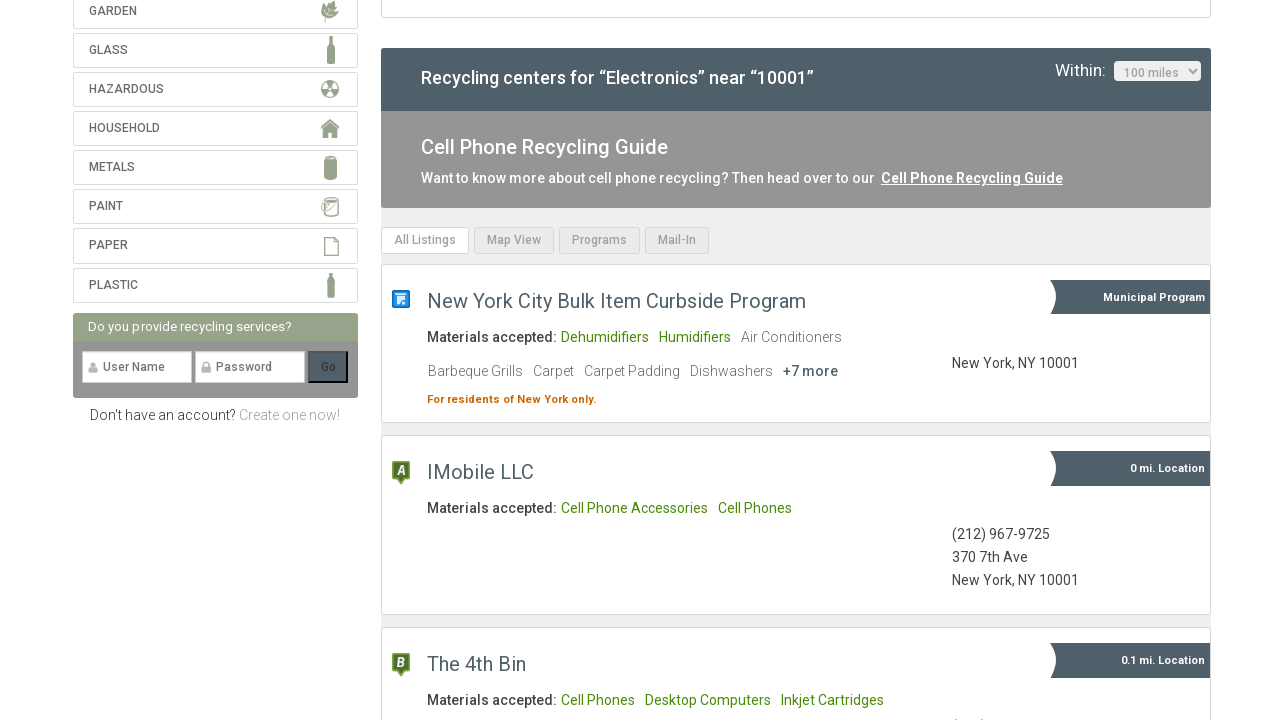

Search results reloaded after viewing result 2
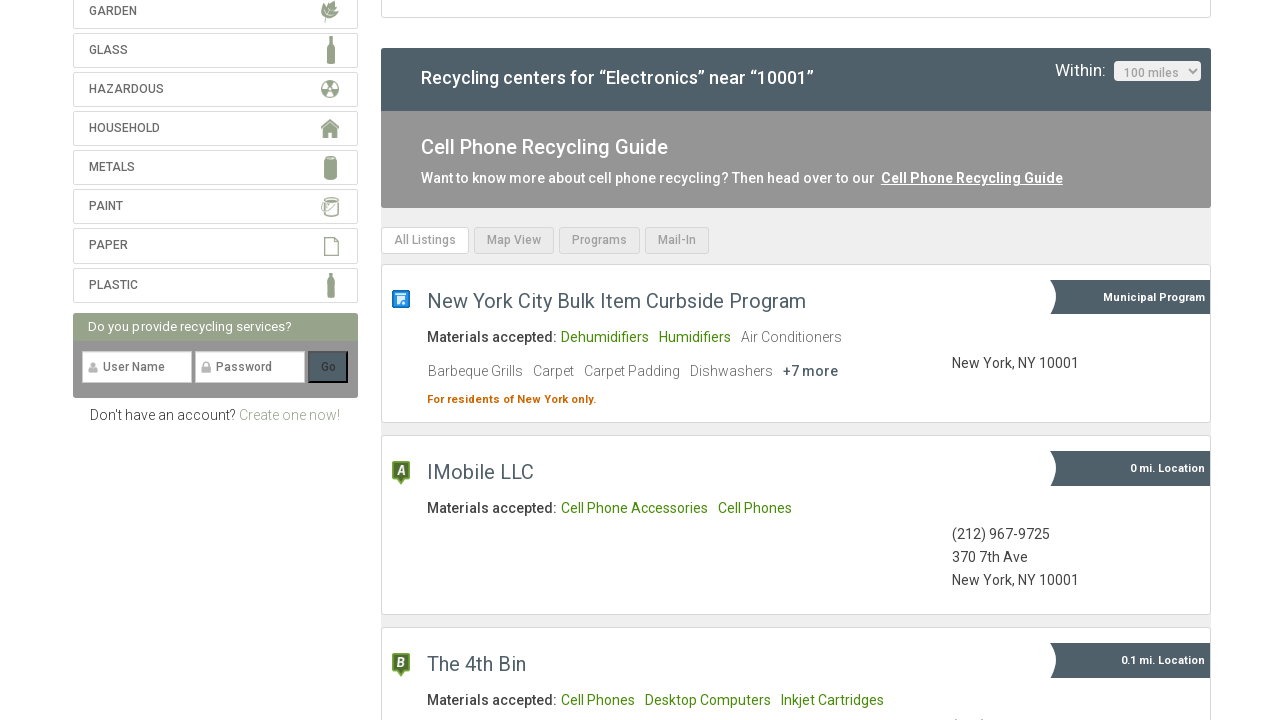

Program links available for result 3
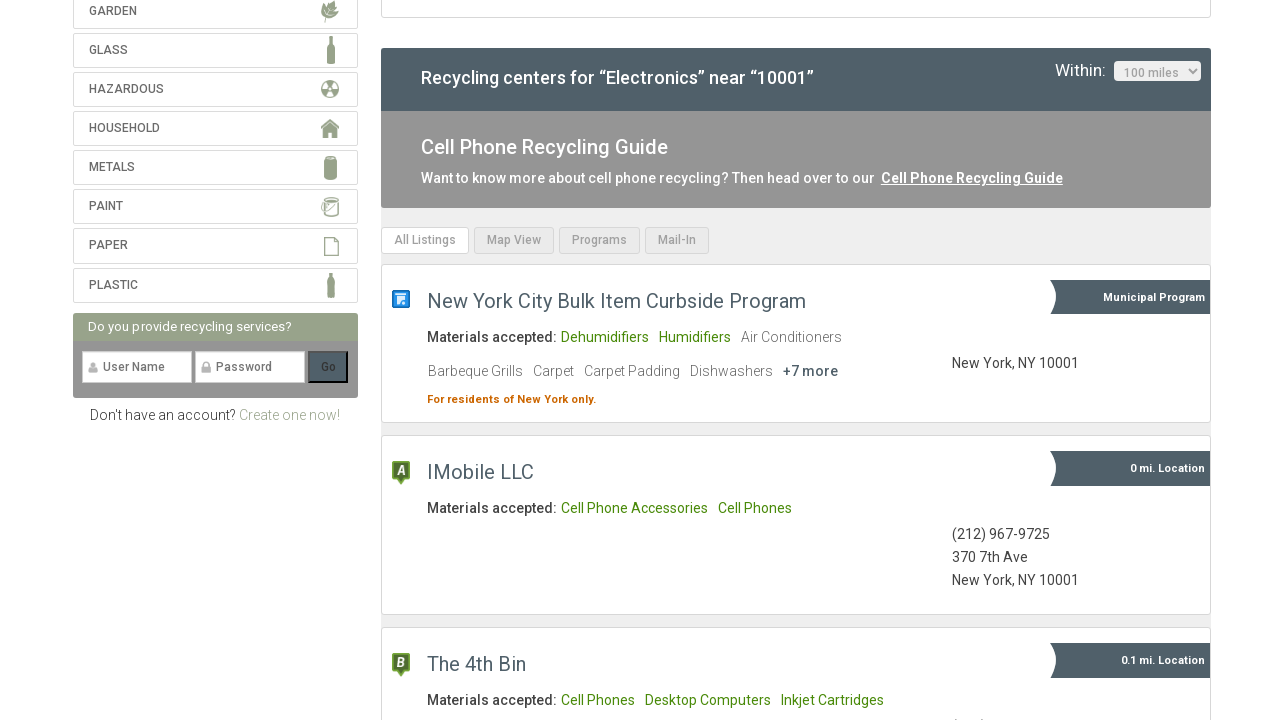

Clicked on result 3 program link at (522, 359) on a[href*="/program/"] >> nth=2
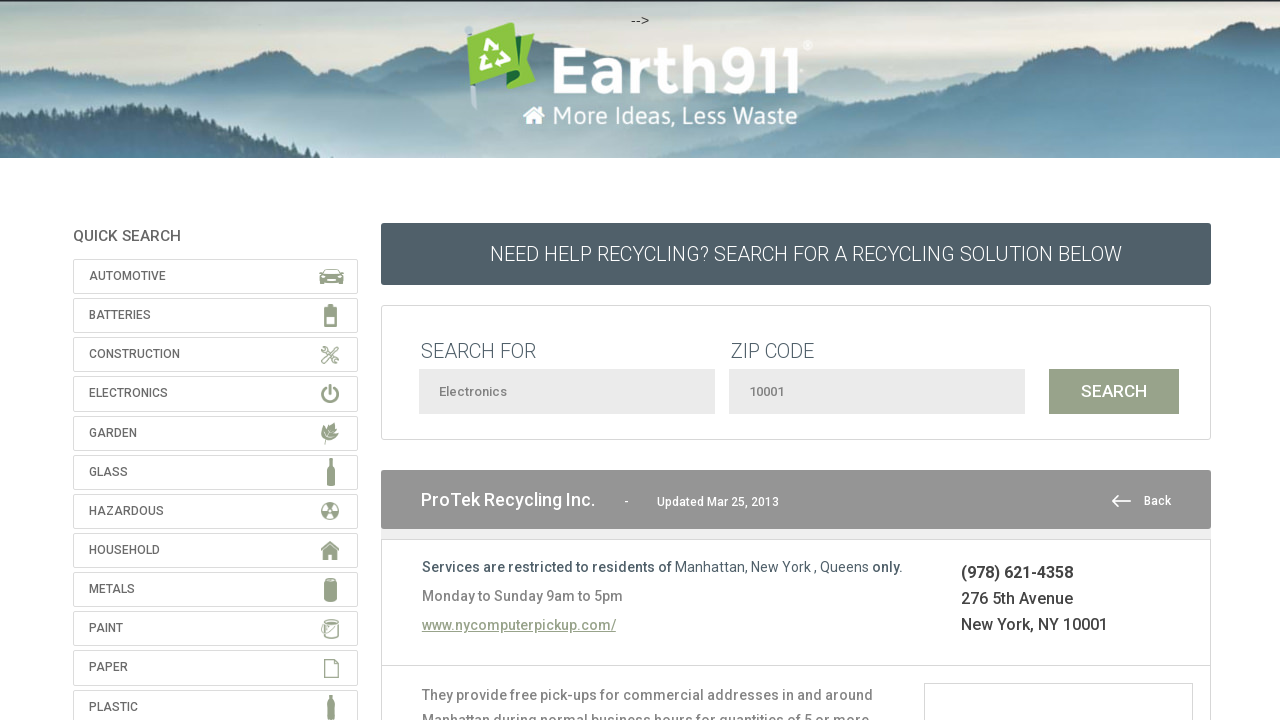

Result 3 detail page loaded
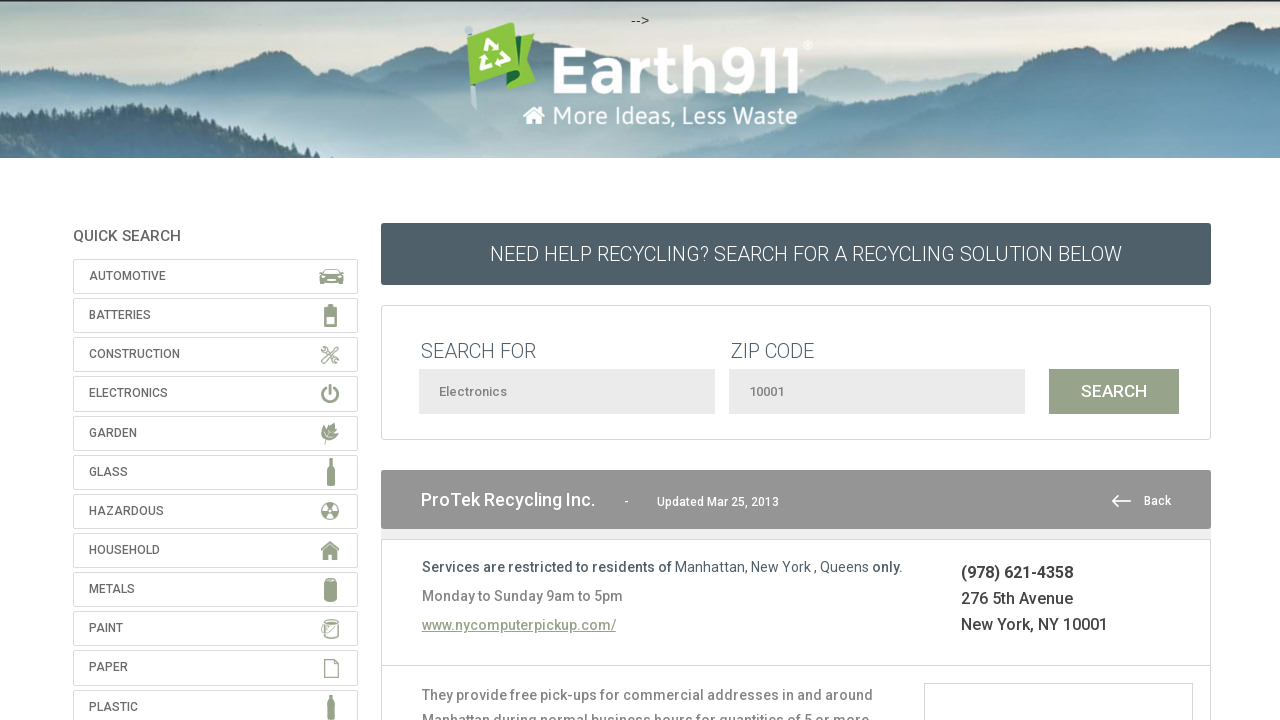

Used browser back navigation to return from result 3 on text=Back
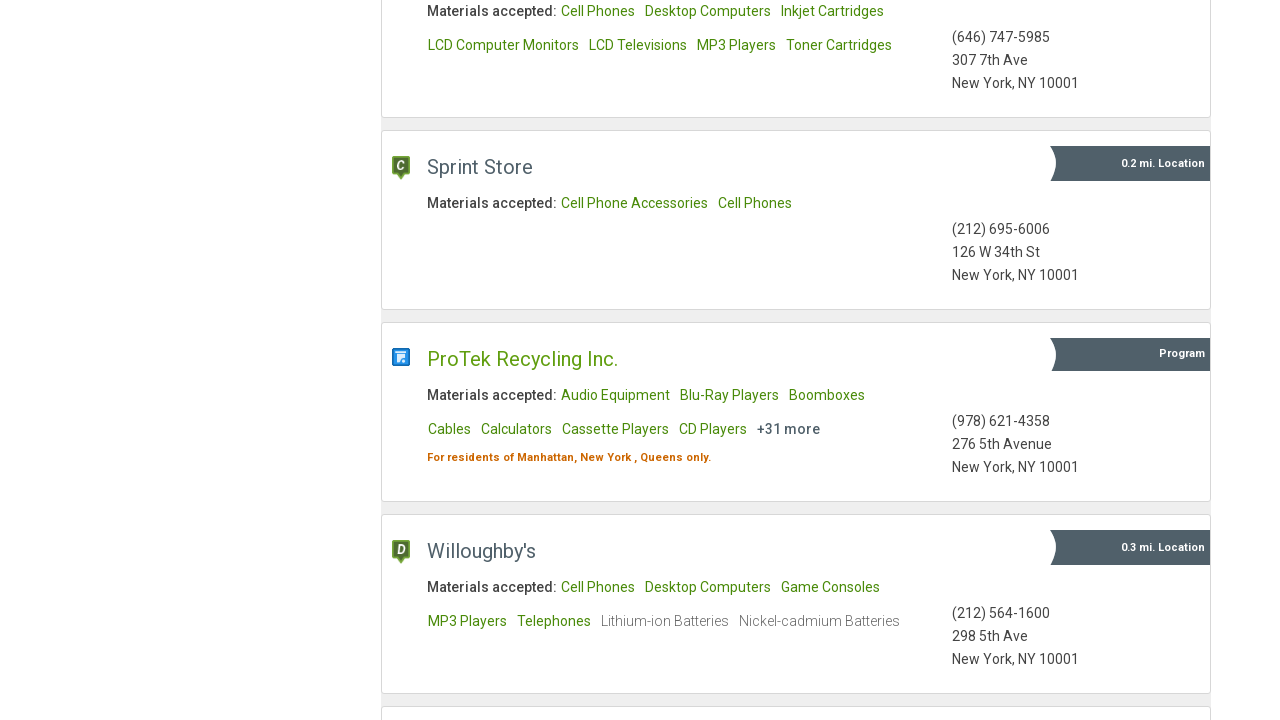

Search results reloaded after viewing result 3
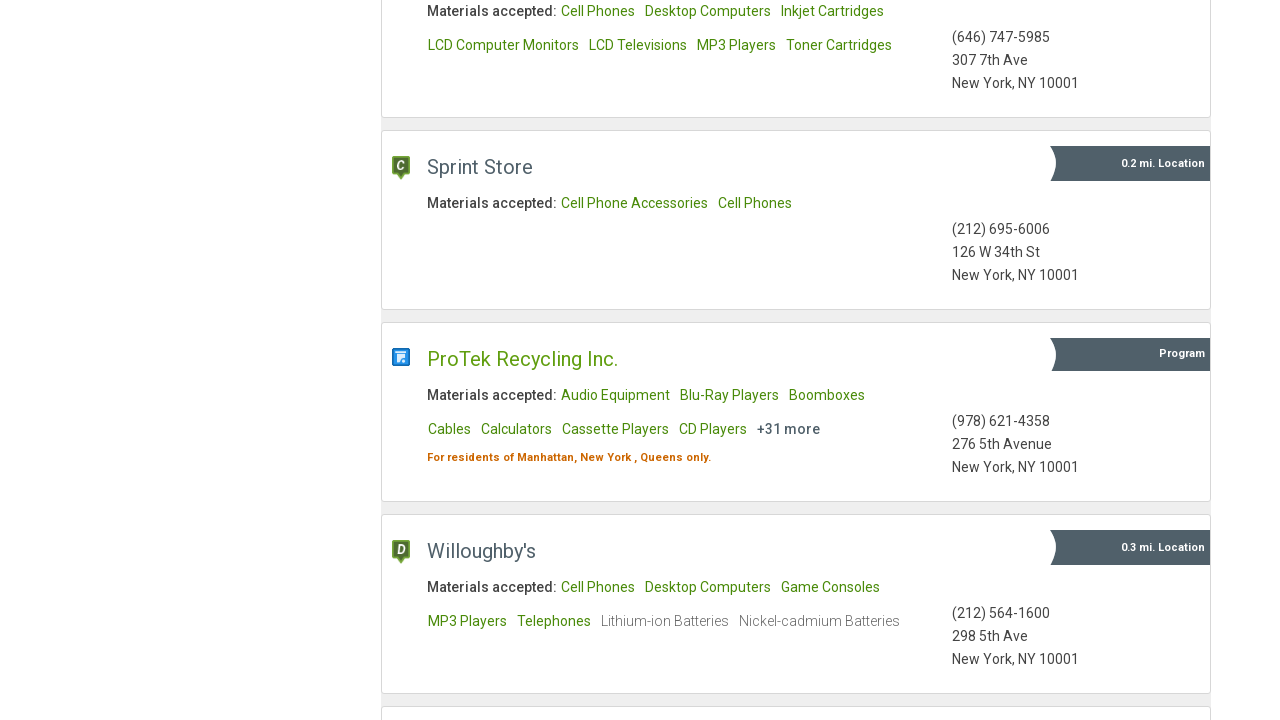

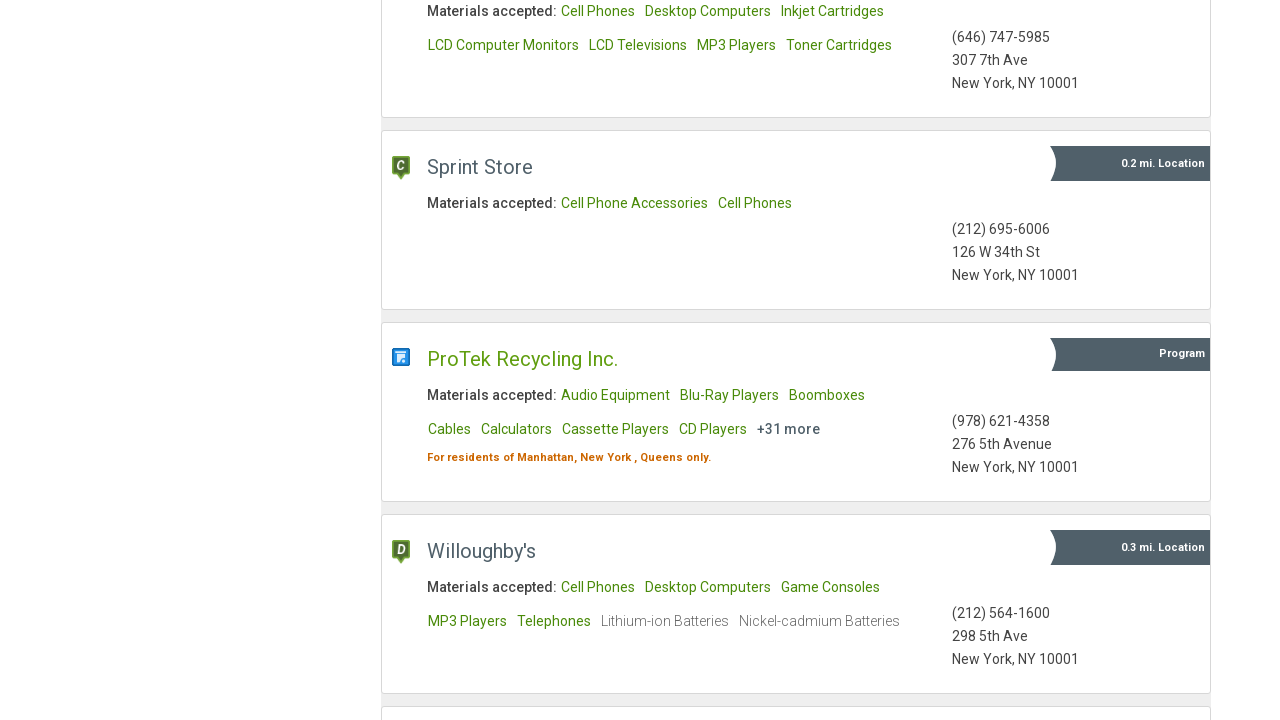